Tests marking all todo items as completed using the toggle-all checkbox

Starting URL: https://demo.playwright.dev/todomvc

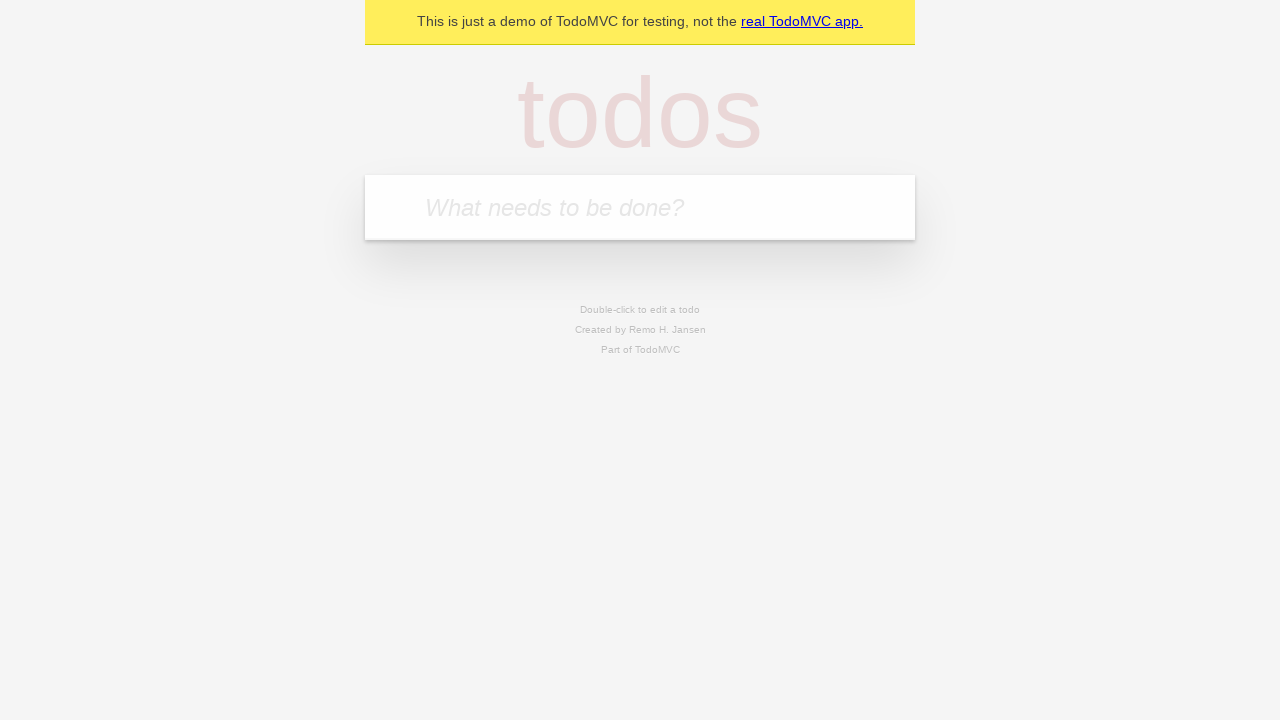

Filled new-todo field with 'buy some cheese' on .new-todo
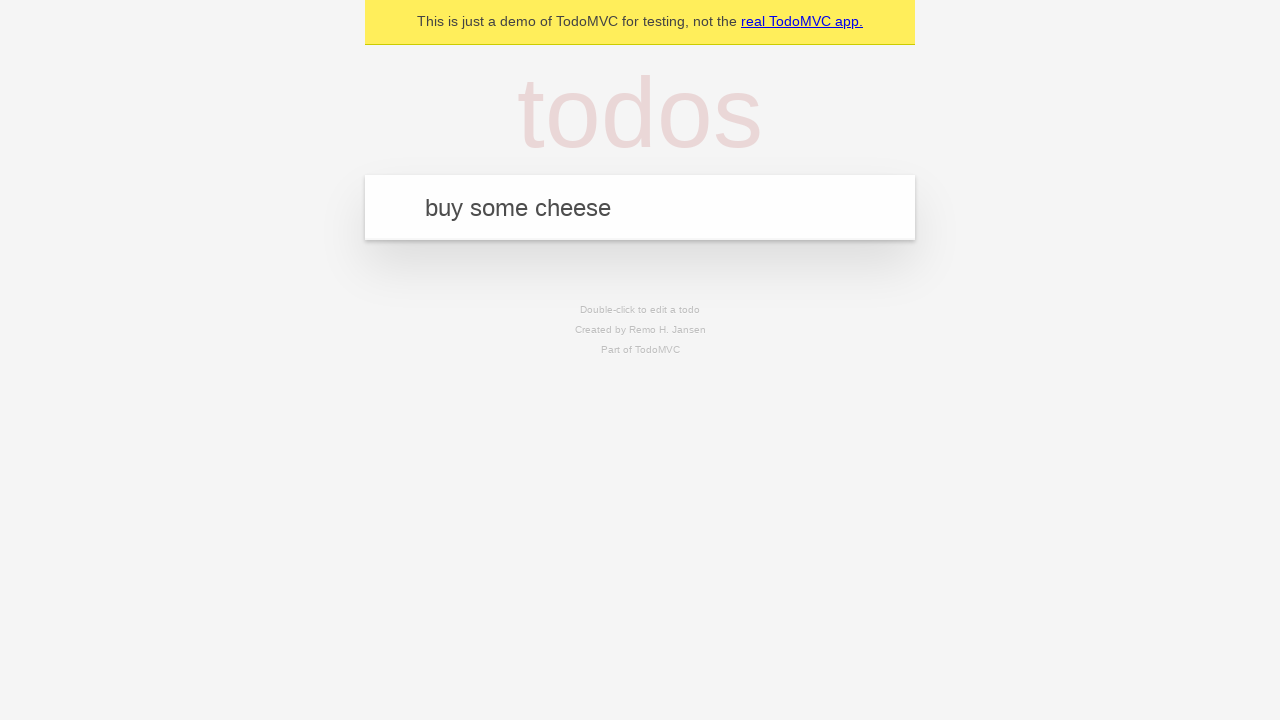

Pressed Enter to add 'buy some cheese' to todo list on .new-todo
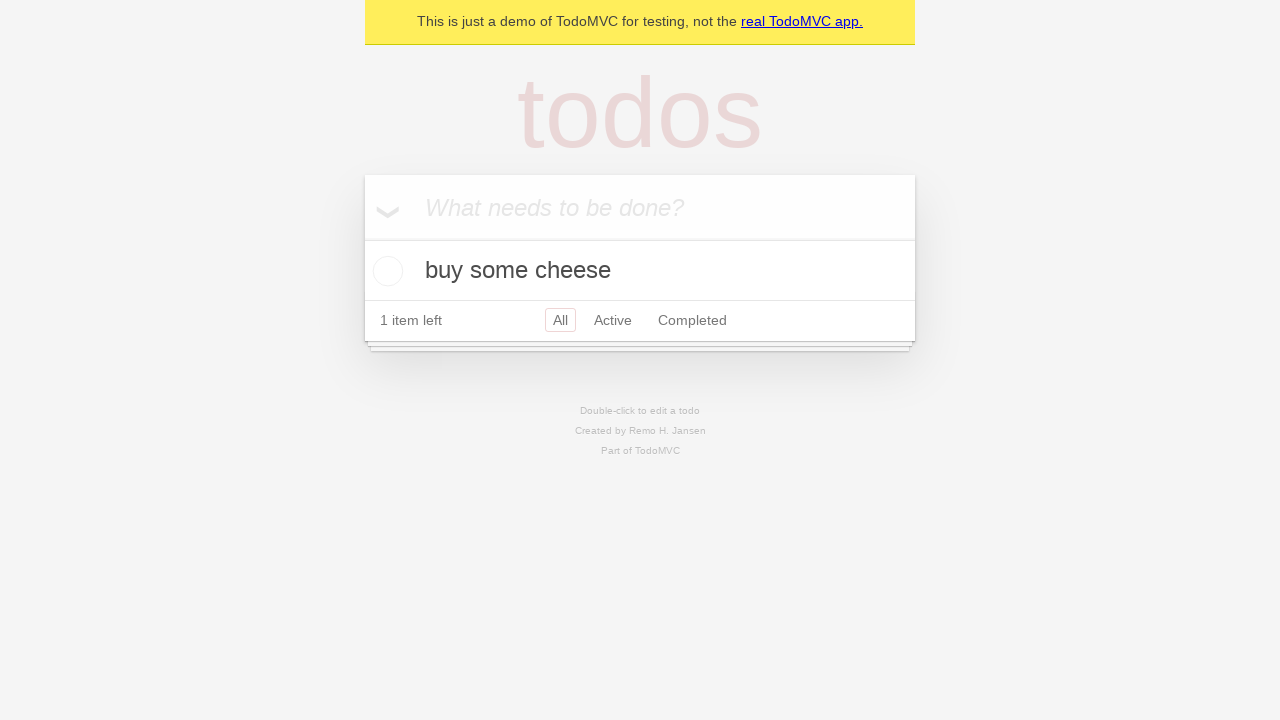

Filled new-todo field with 'feed the cat' on .new-todo
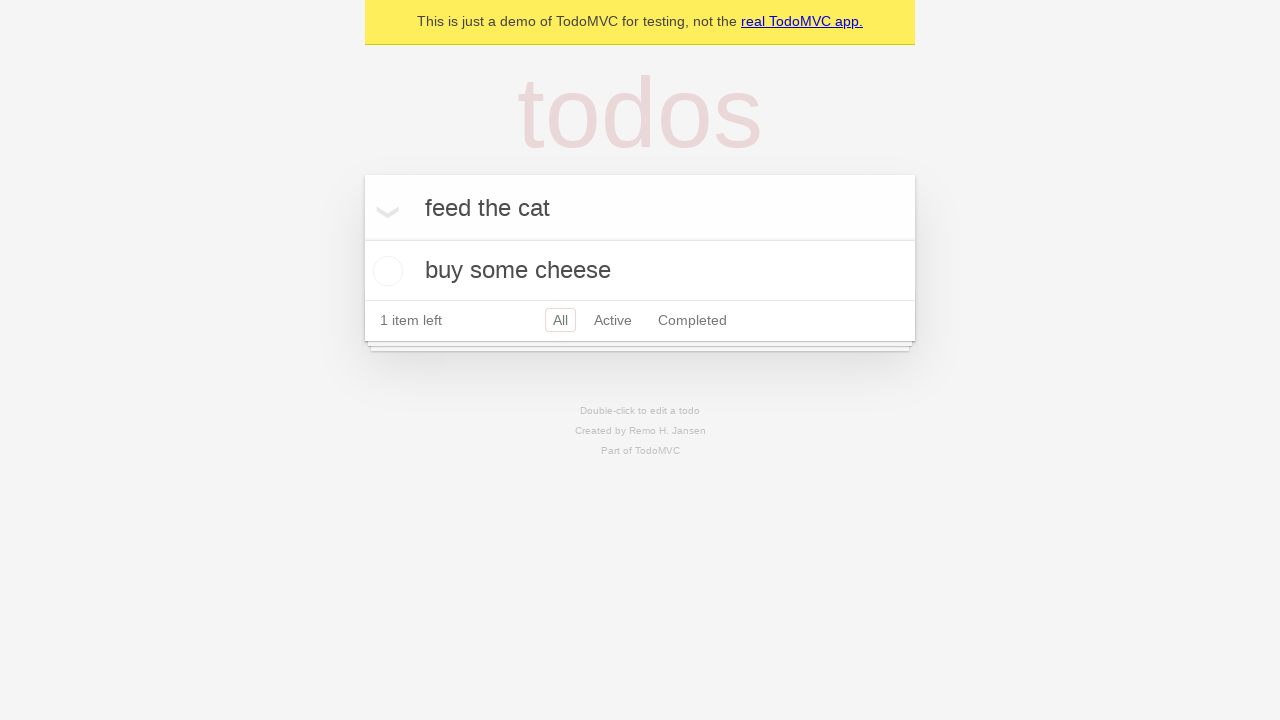

Pressed Enter to add 'feed the cat' to todo list on .new-todo
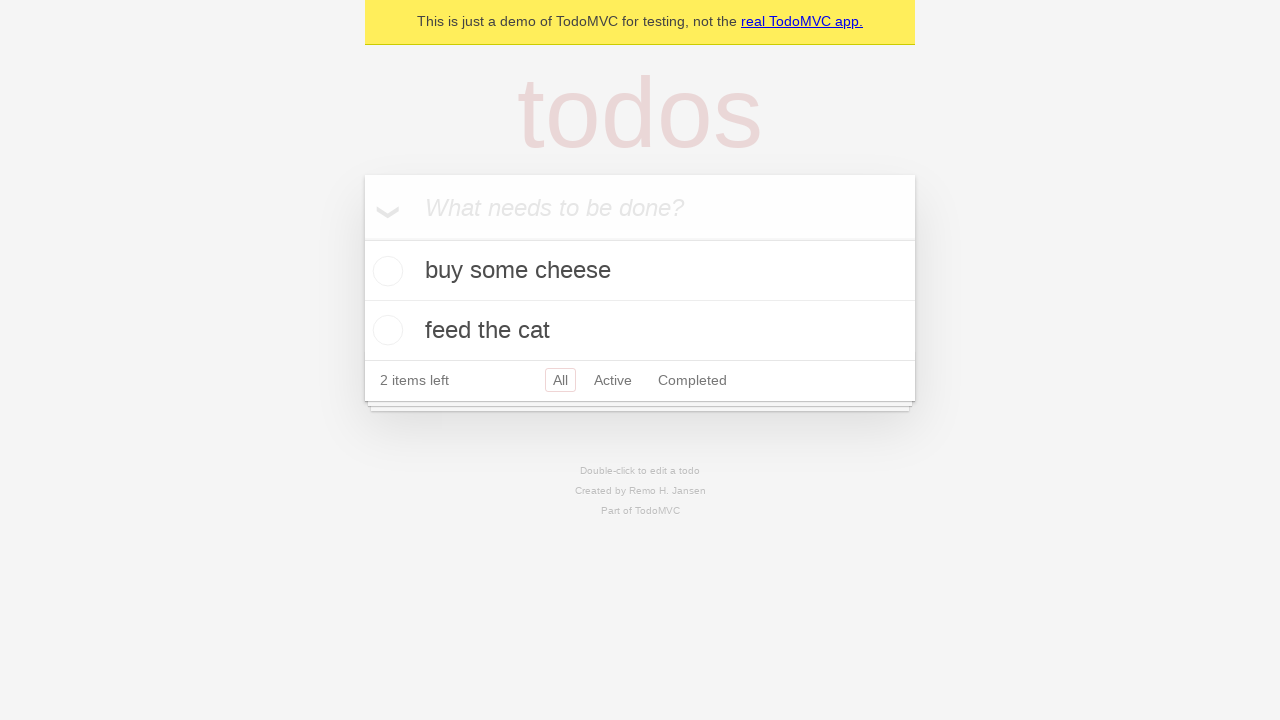

Filled new-todo field with 'book a doctors appointment' on .new-todo
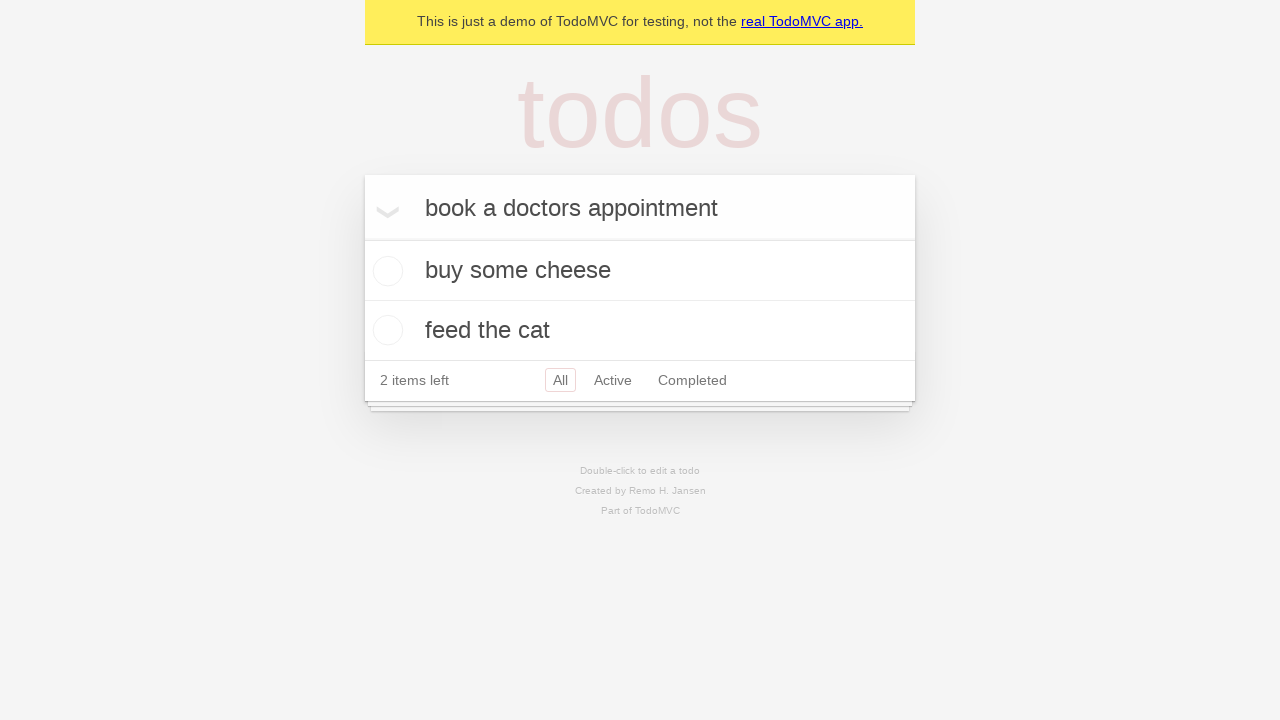

Pressed Enter to add 'book a doctors appointment' to todo list on .new-todo
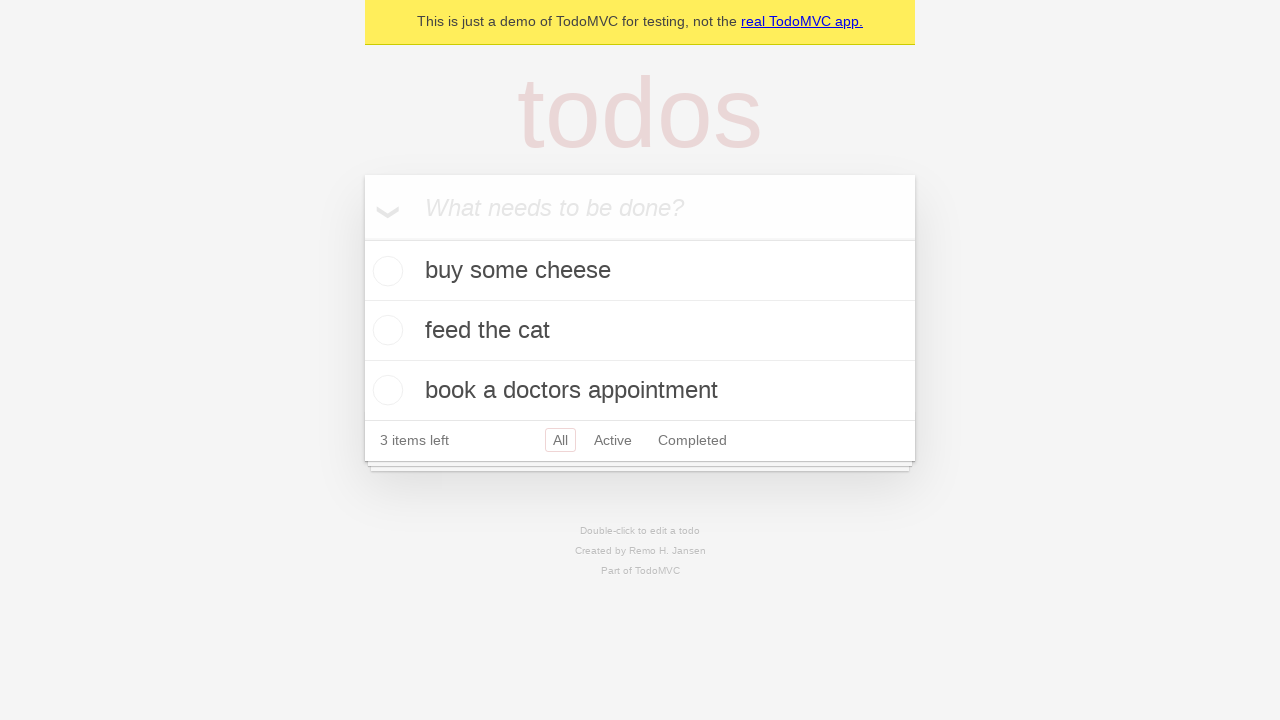

Waited for all 3 todo items to be added to the list
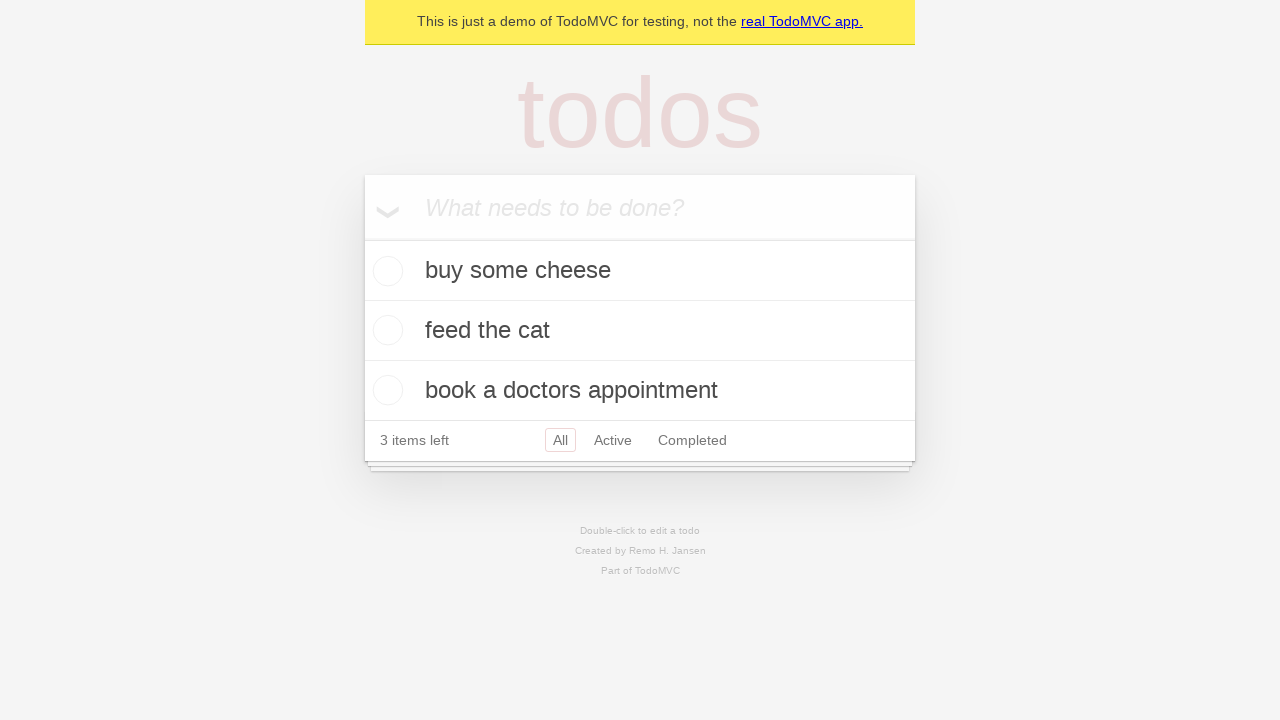

Clicked toggle-all checkbox to mark all items as completed at (362, 238) on .toggle-all
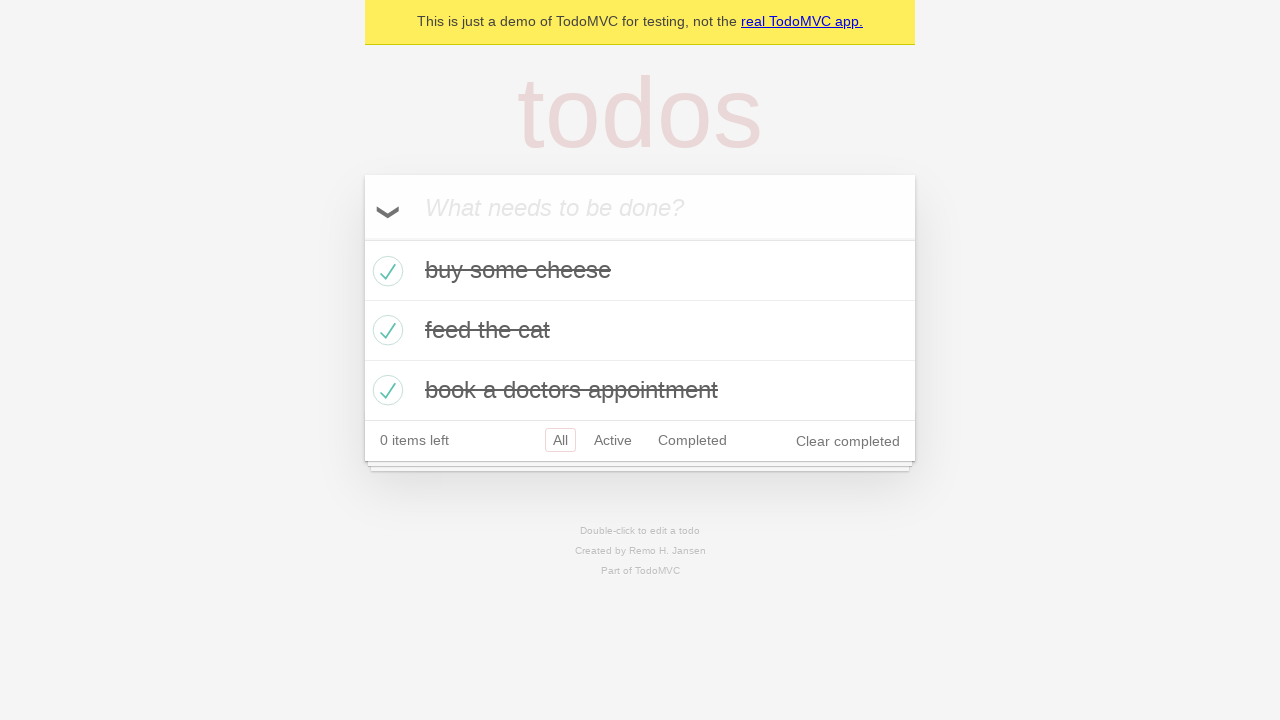

Waited for all items to show completed state
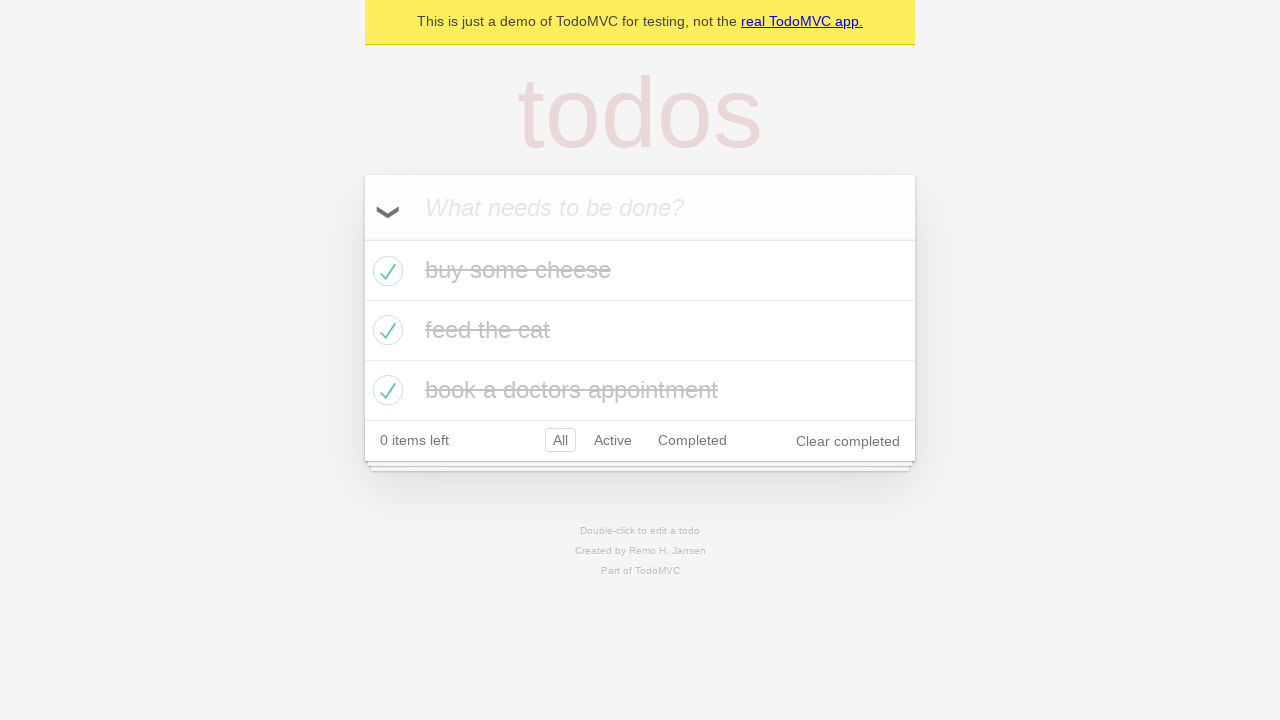

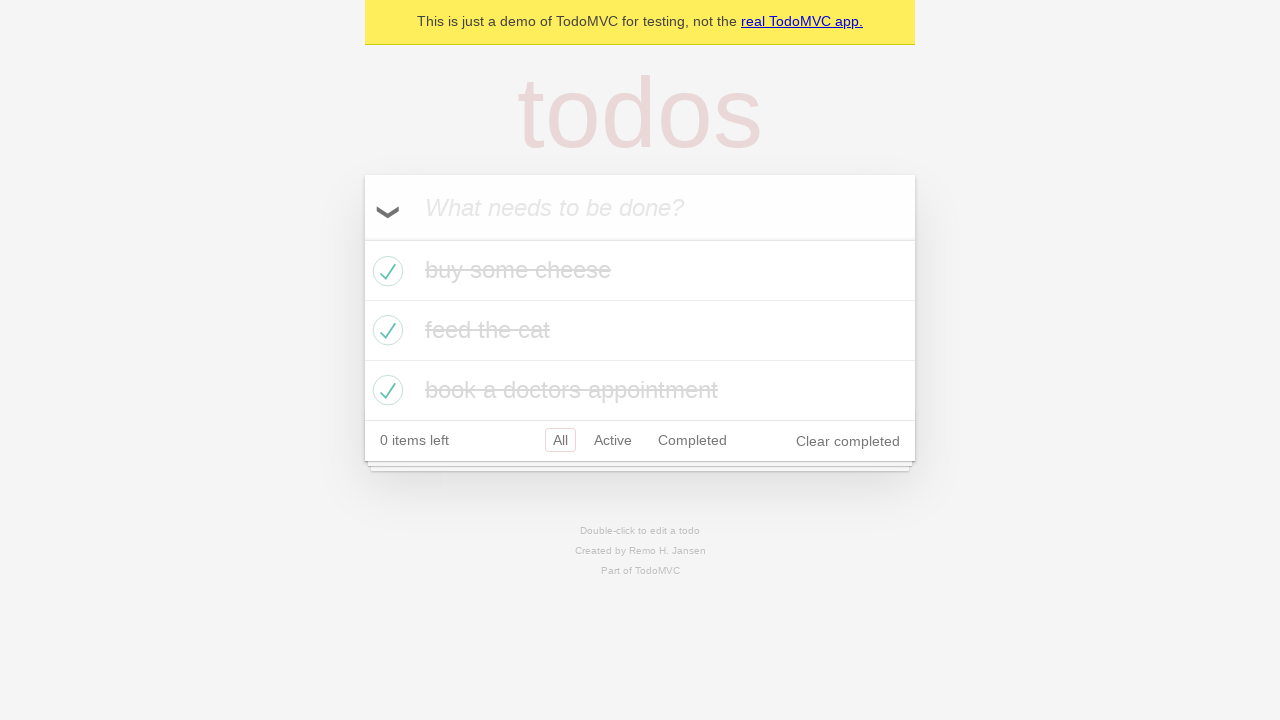